Tests the contact form functionality by clicking on the Contact link, filling in email, name, and message fields, then sending the message and accepting the confirmation alert

Starting URL: https://www.demoblaze.com/

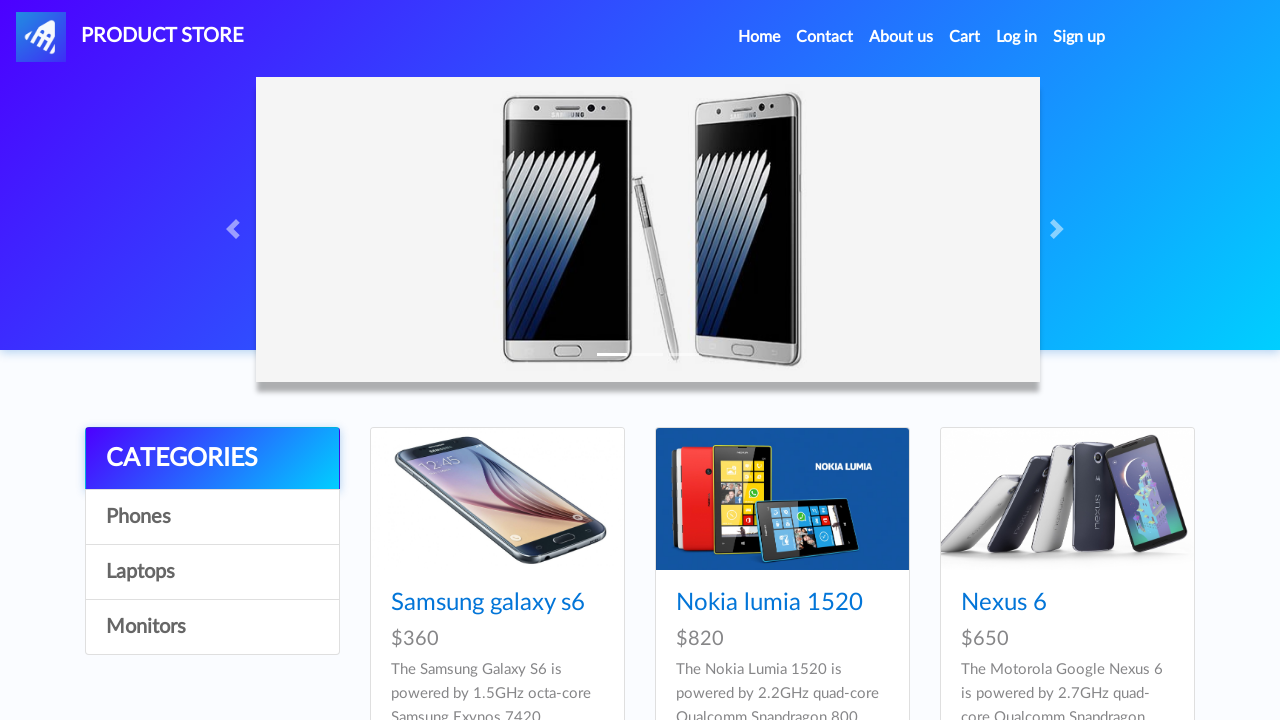

Clicked on Contact link at (825, 37) on a:text('Contact')
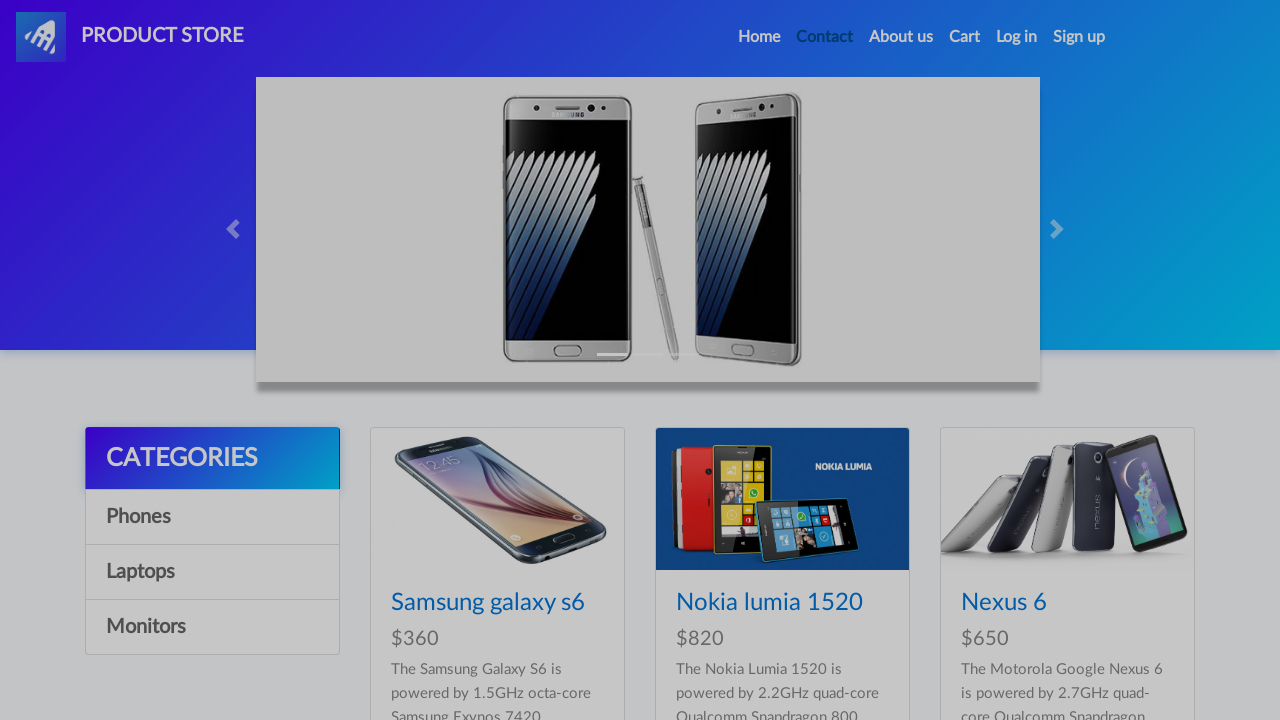

Contact modal appeared with email field visible
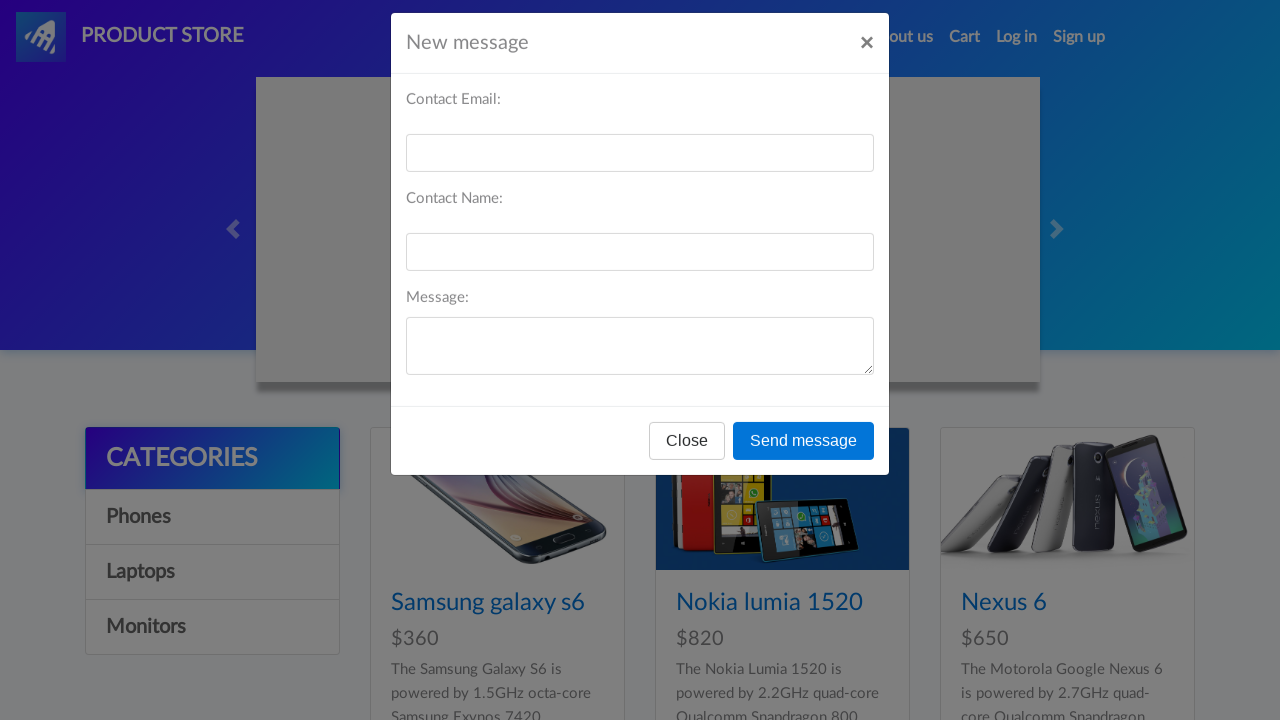

Filled email field with 'testuser@example.com' on #recipient-email
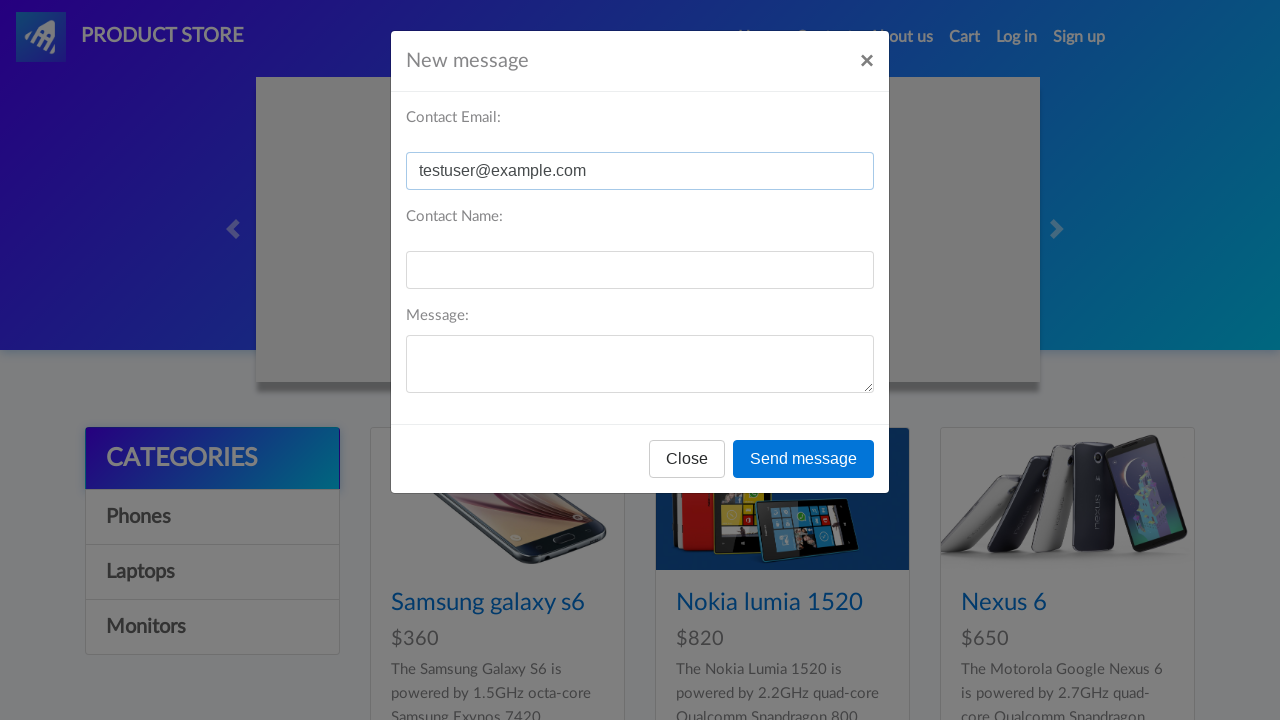

Filled name field with 'John Smith' on #recipient-name
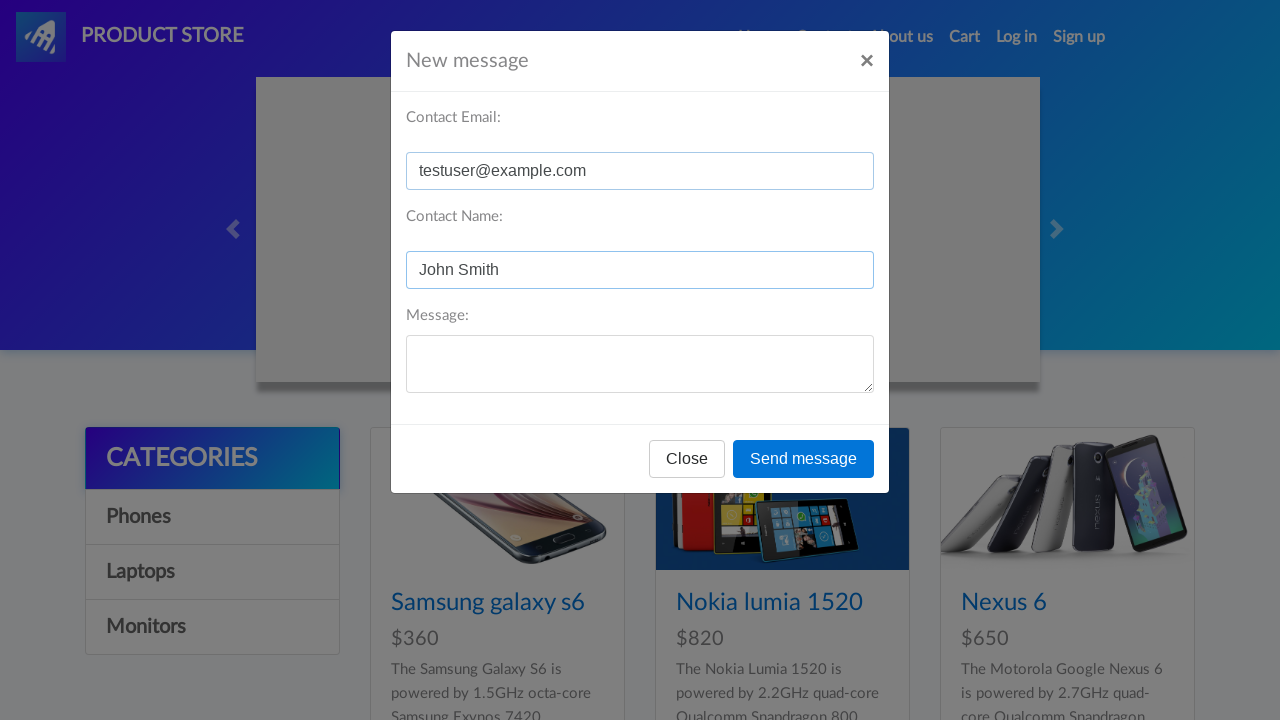

Filled message field with inquiry text on #message-text
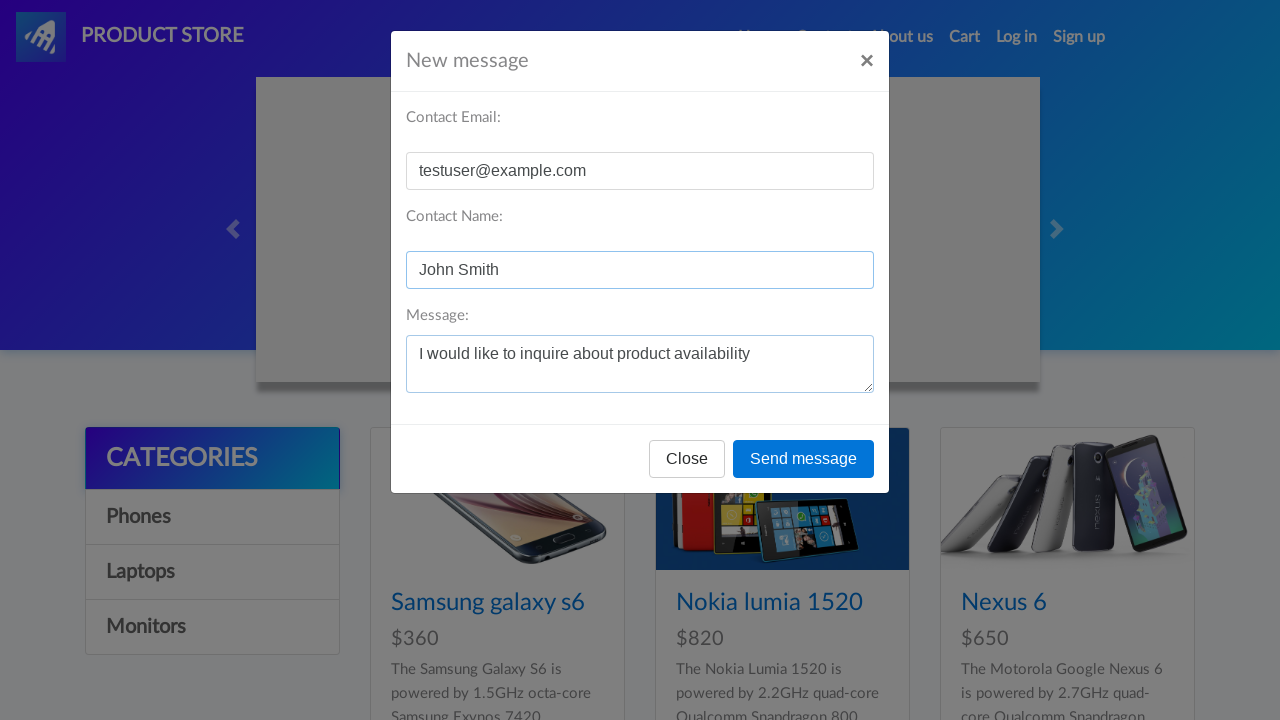

Set up dialog handler to accept confirmation alert
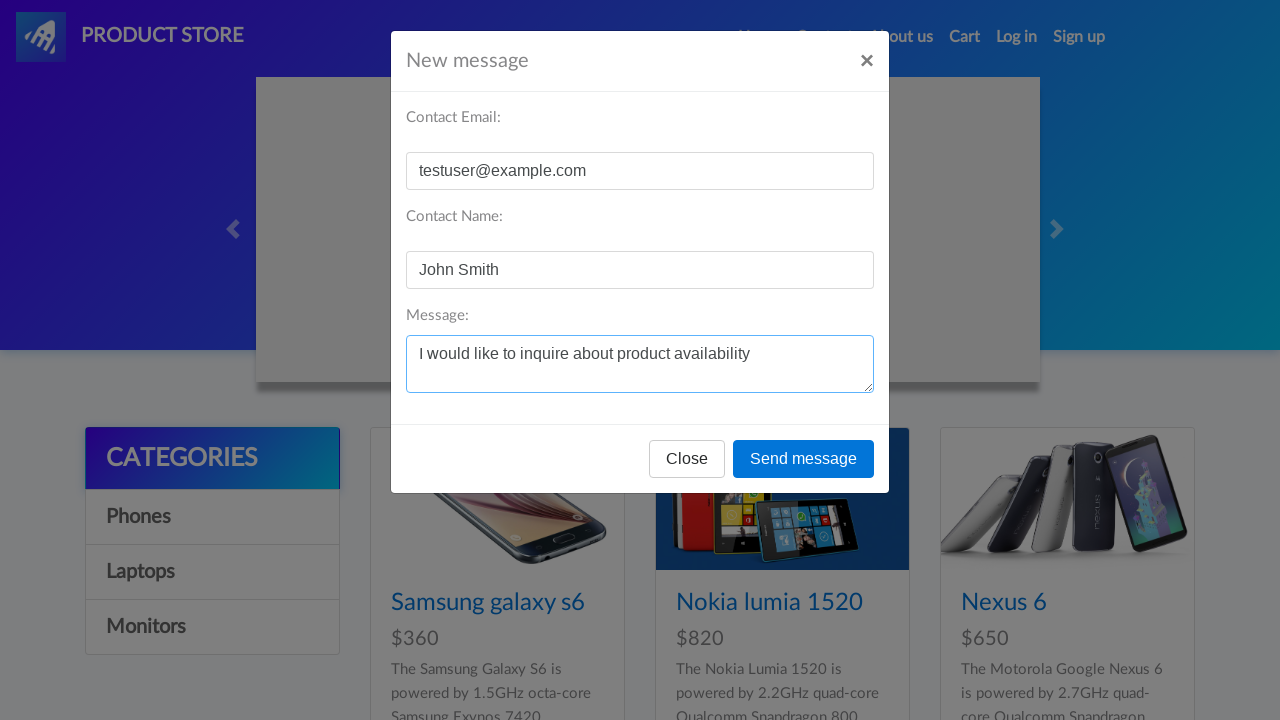

Clicked Send message button and accepted confirmation alert at (804, 459) on button:text('Send message')
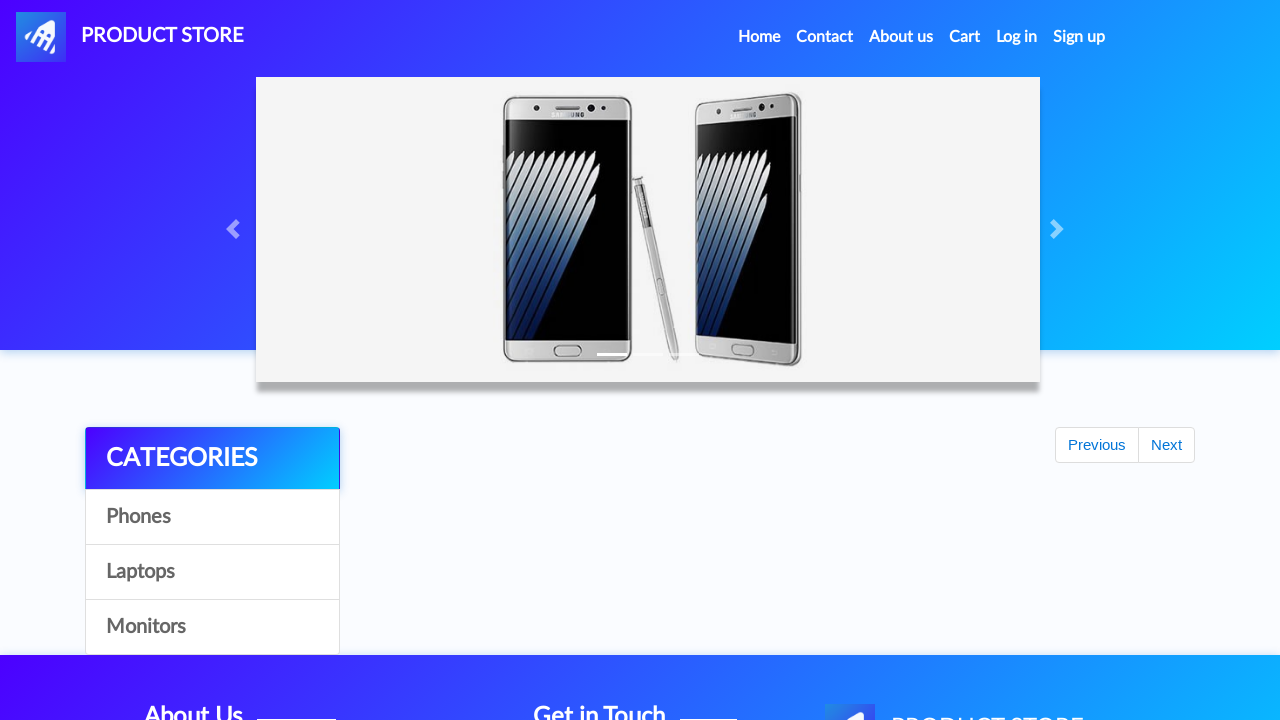

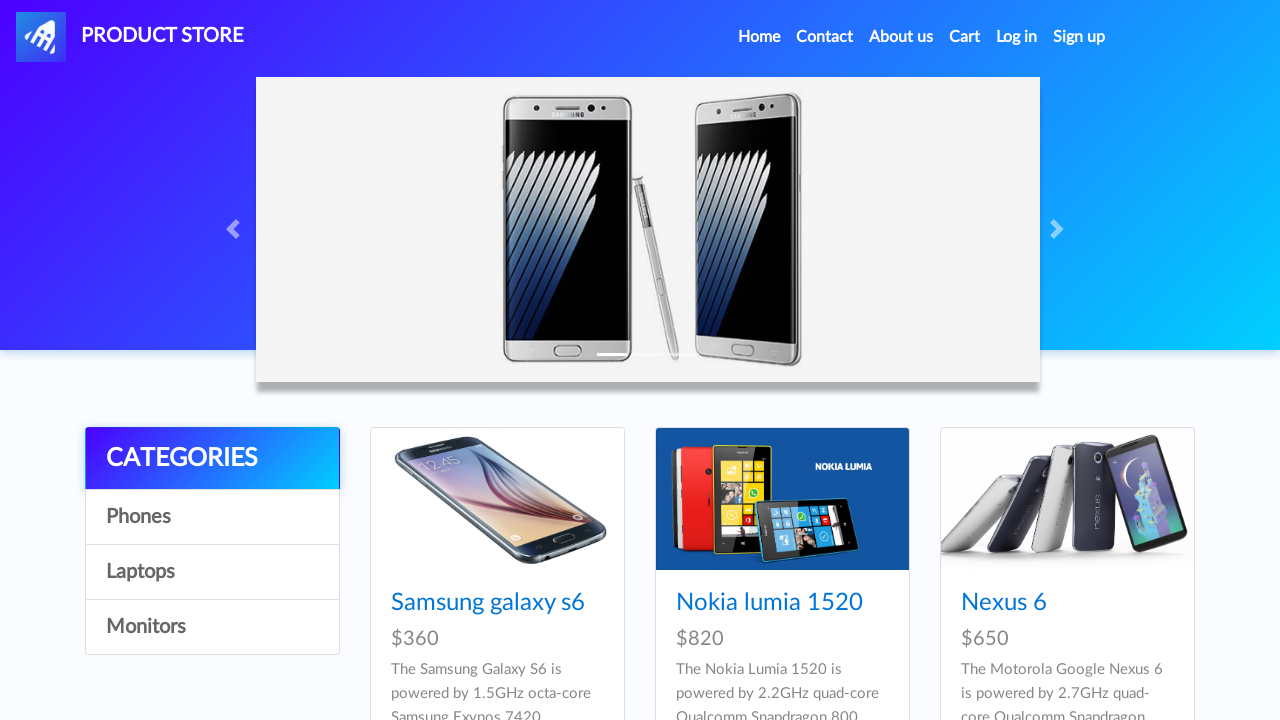